Tests a text box form by filling in full name, email, current address, and permanent address fields, then submitting and verifying the data is displayed correctly

Starting URL: https://demoqa.com/text-box

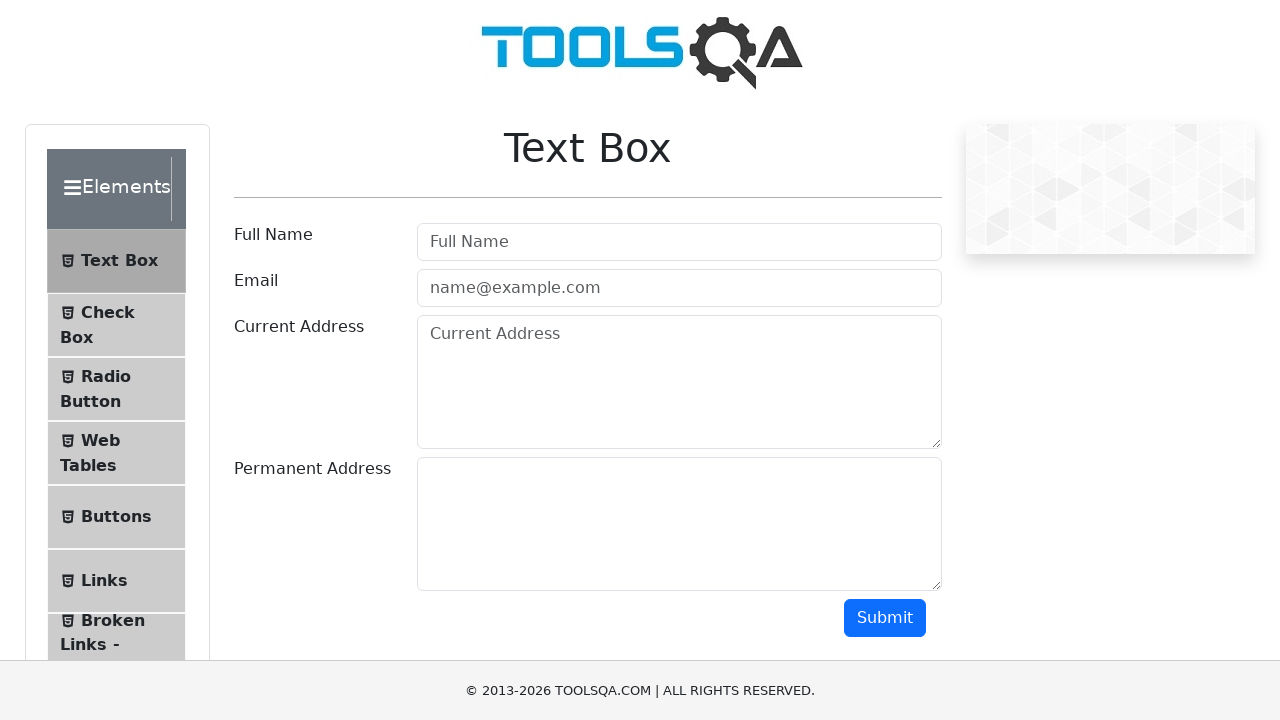

Filled full name field with 'UserName' on #userName
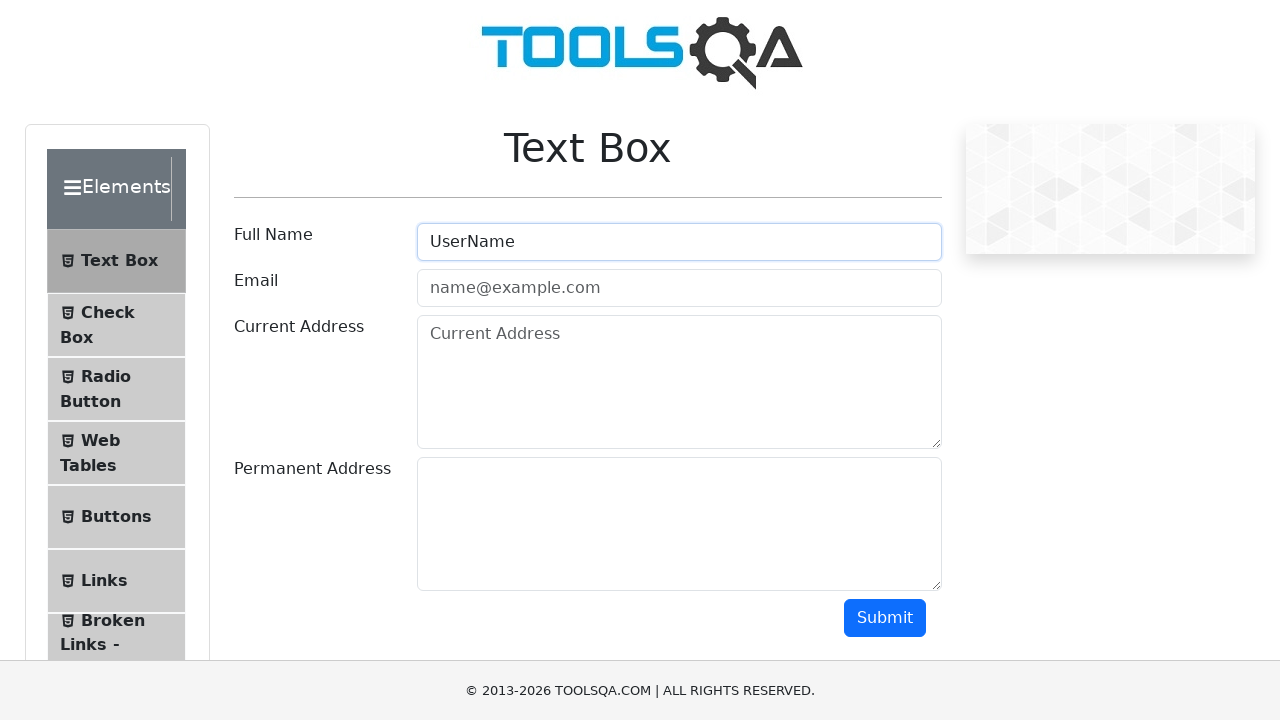

Filled email field with 'email@example.com' on #userEmail
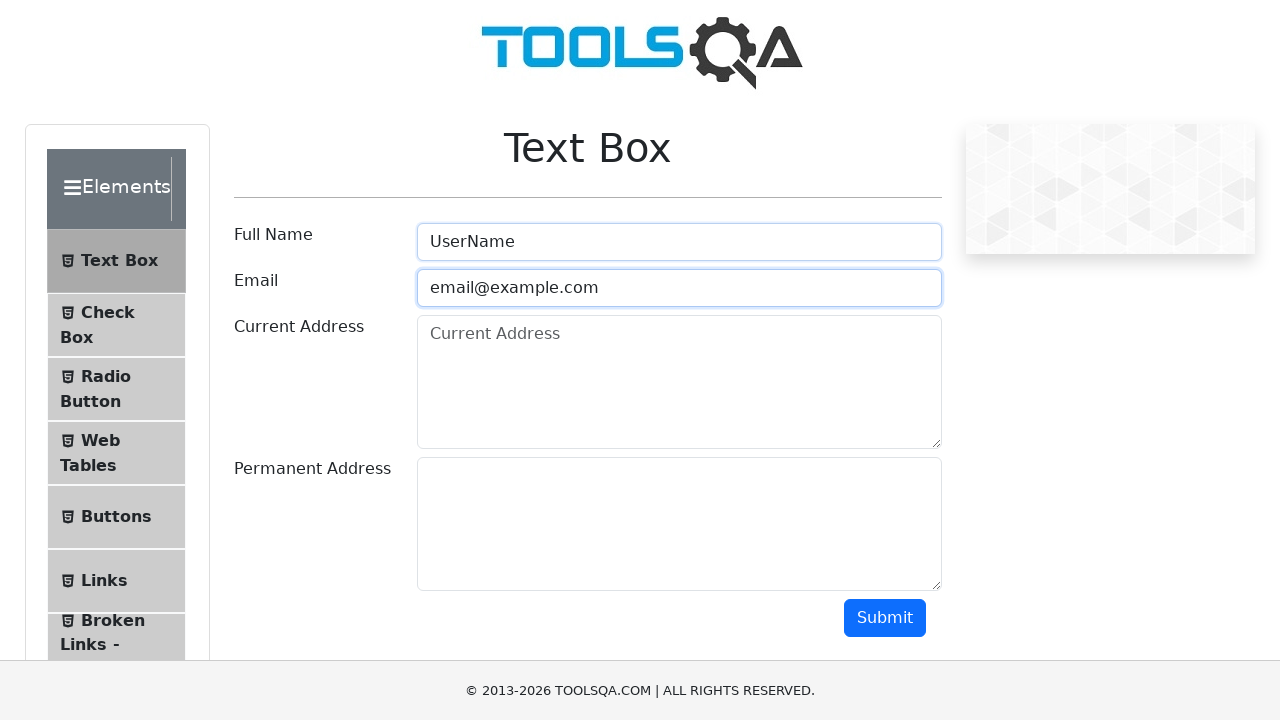

Filled current address field with 'User current address' on #currentAddress
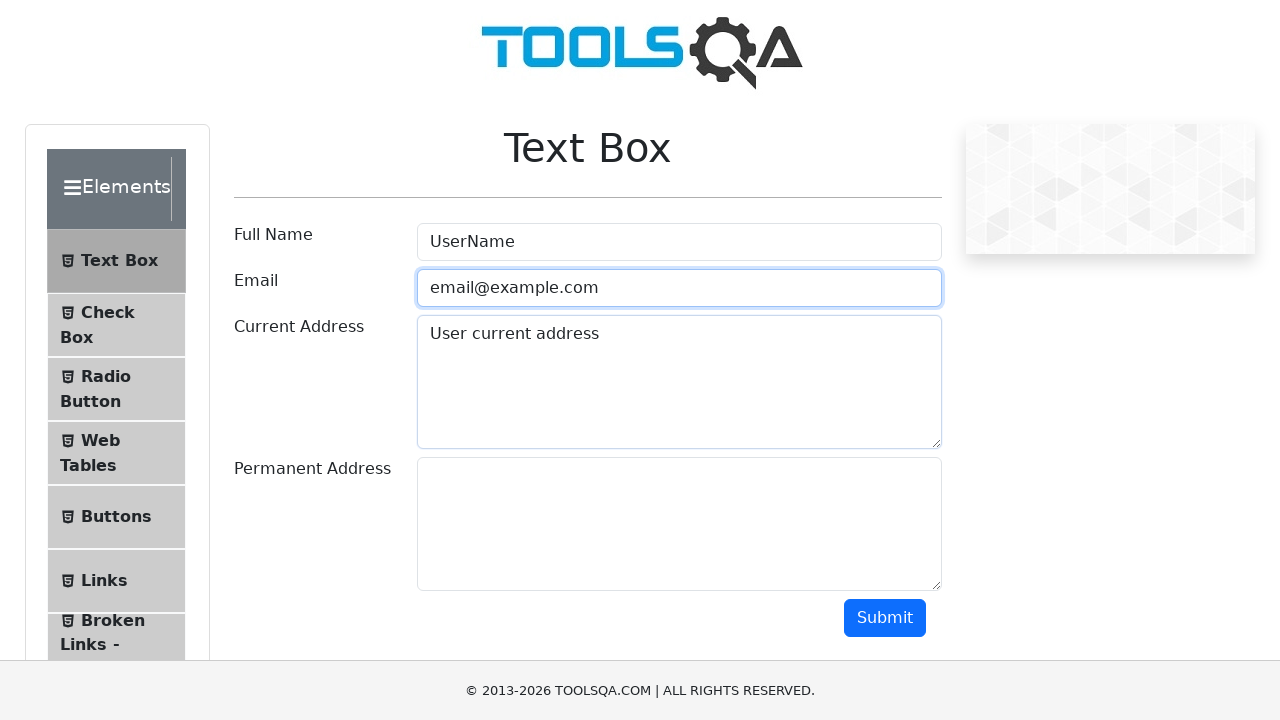

Filled permanent address field with 'User permanent address' on #permanentAddress
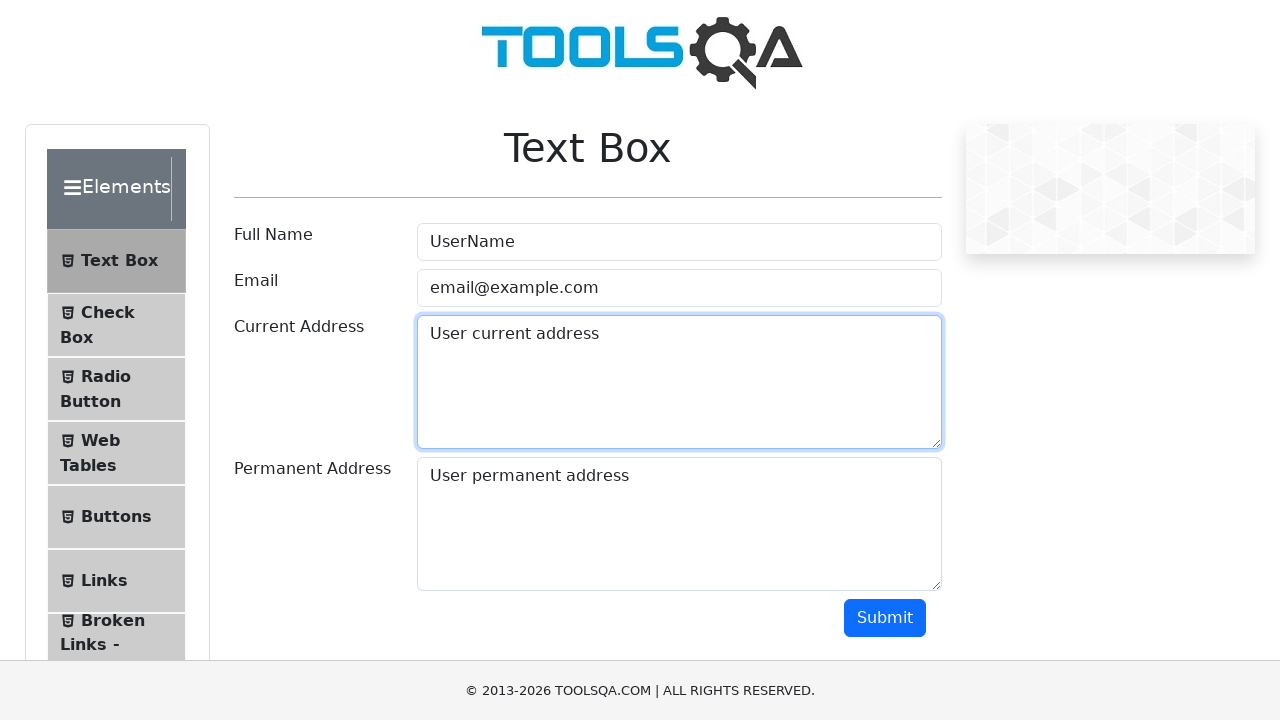

Clicked submit button to submit form at (885, 618) on #submit
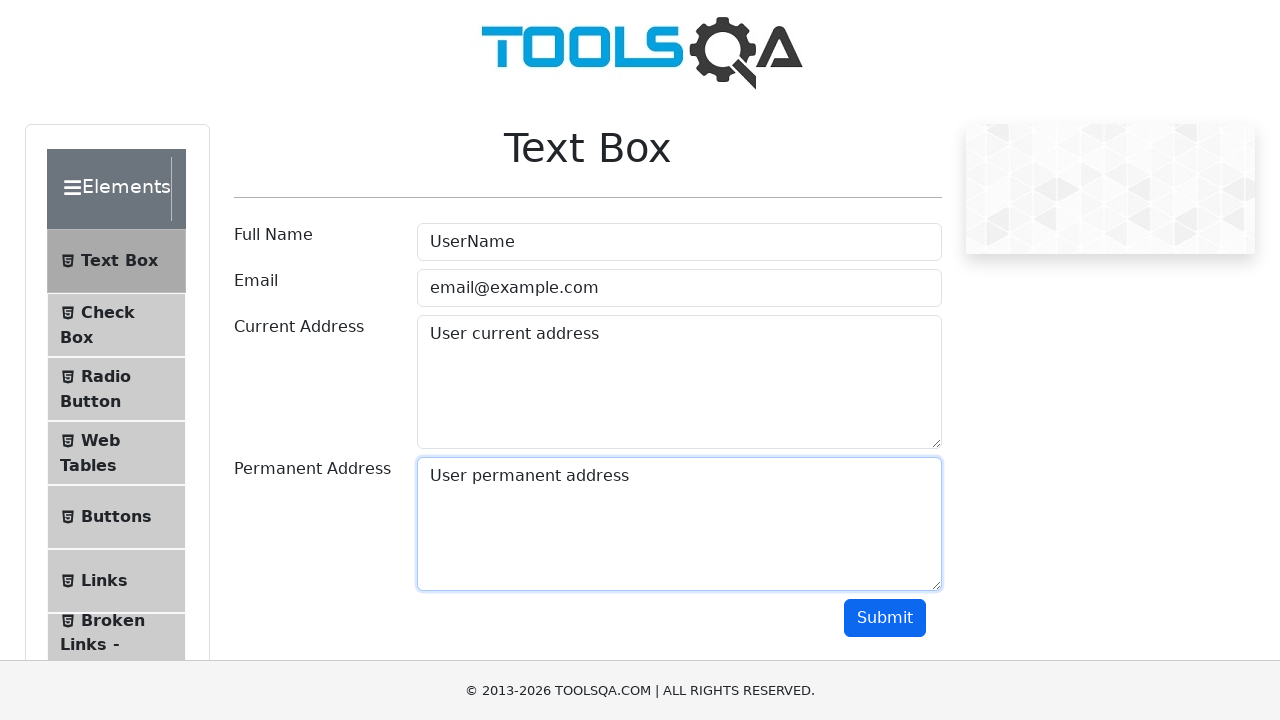

Form submission output appeared with submitted data
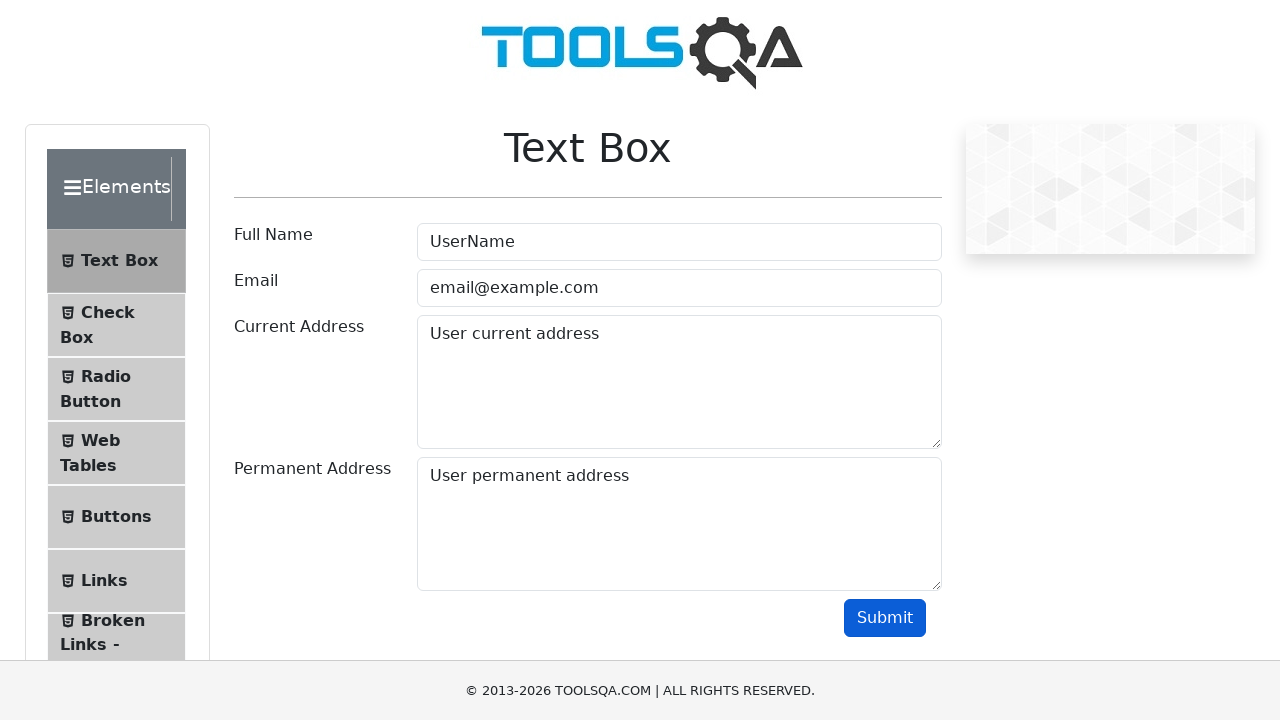

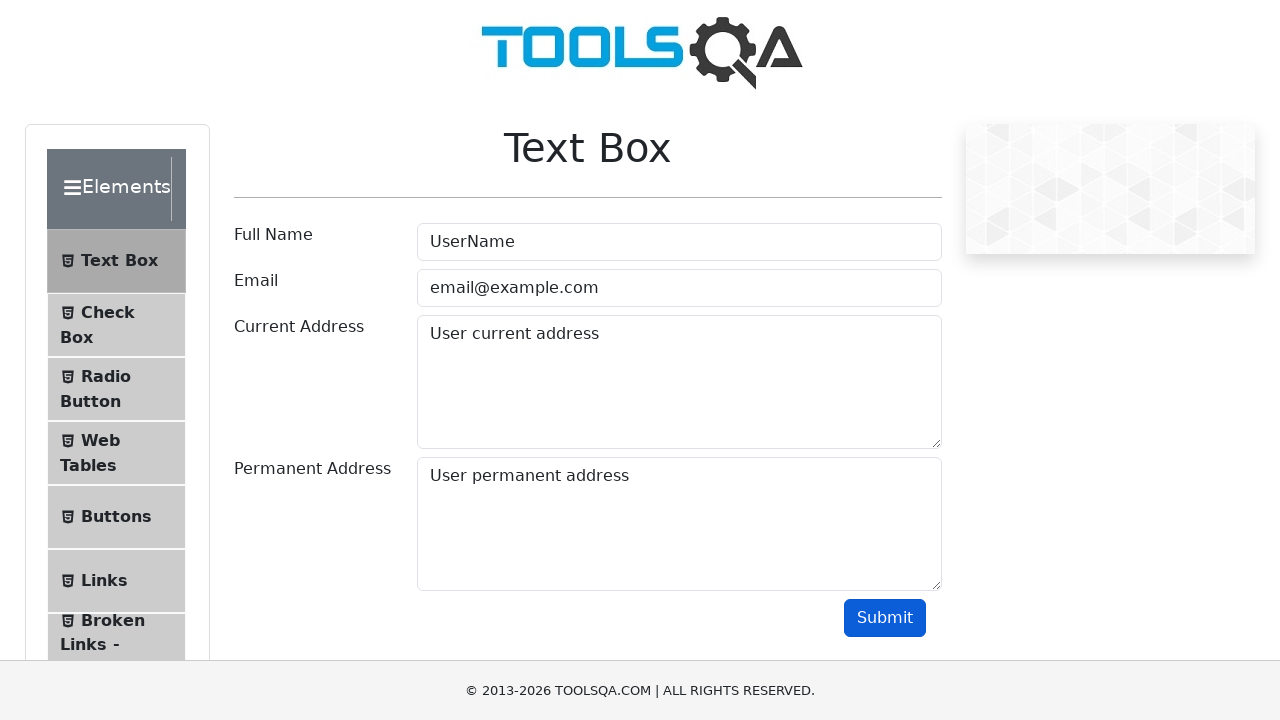